Navigates to a Yanolja hotel reviews page and scrolls down multiple times to load more reviews dynamically.

Starting URL: https://www.yanolja.com/reviews/domestic/1000111556

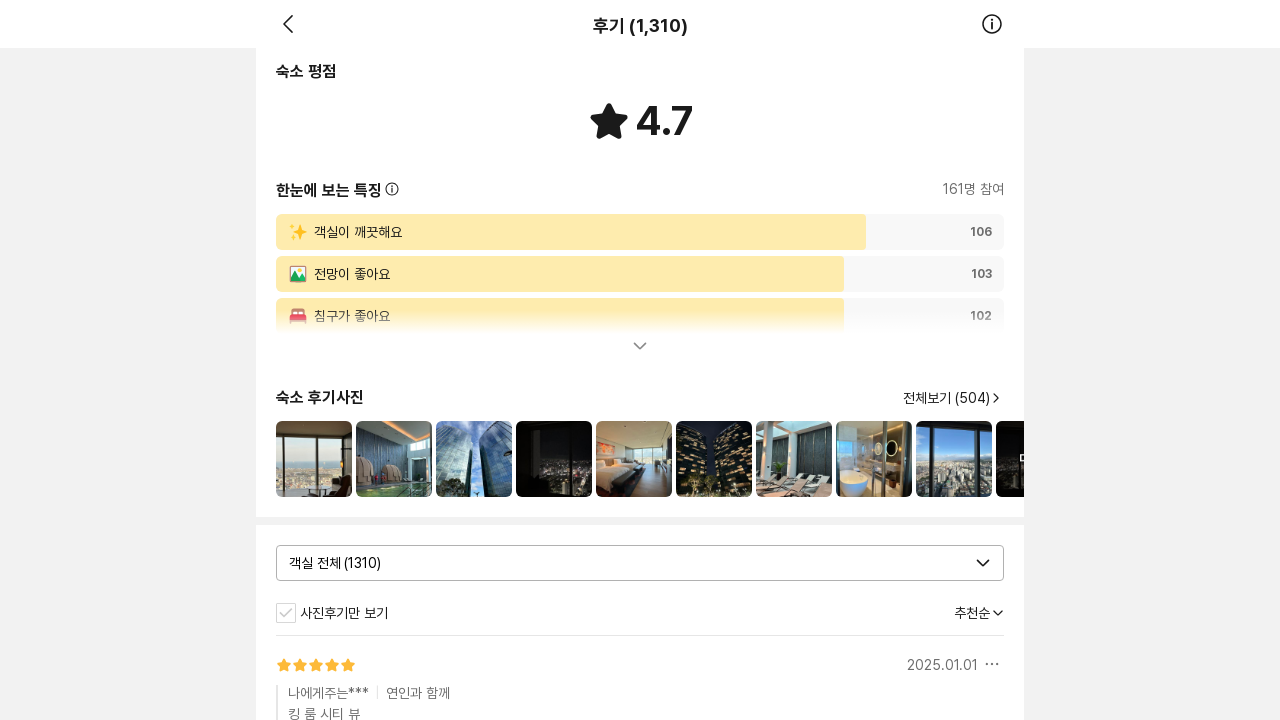

Waited for page to load (networkidle state)
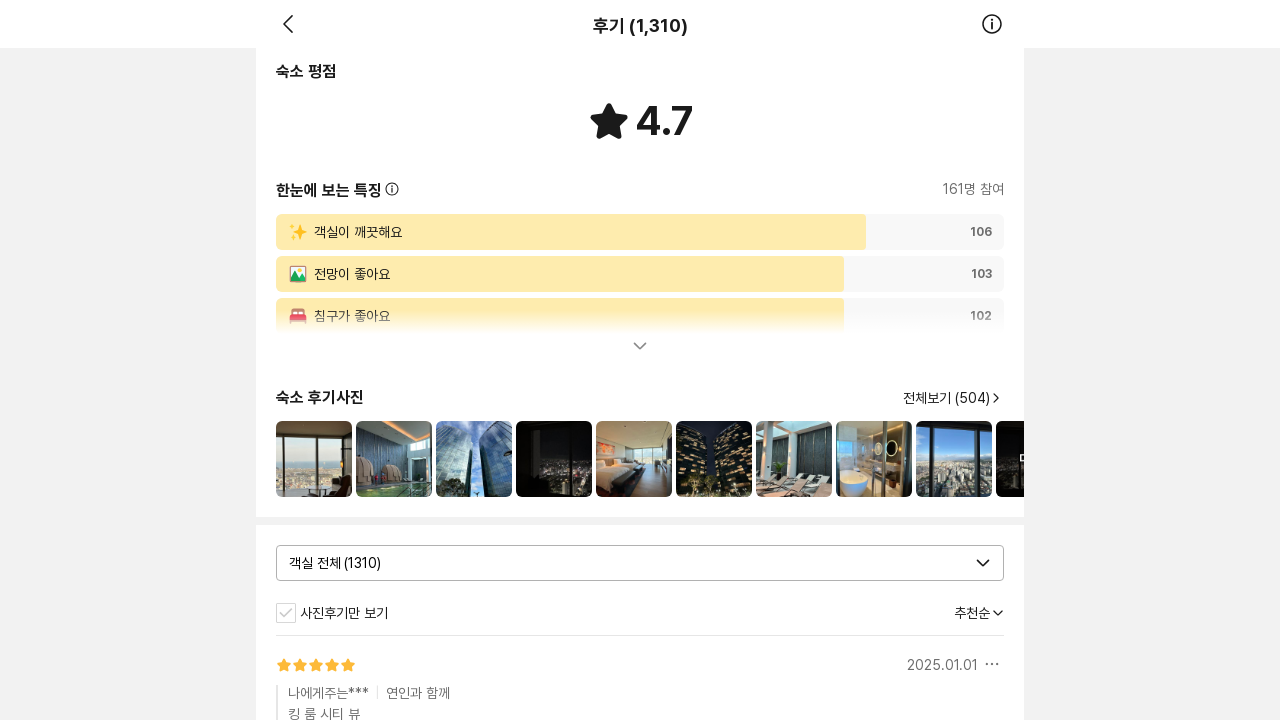

Scrolled to bottom of page (iteration 1/10)
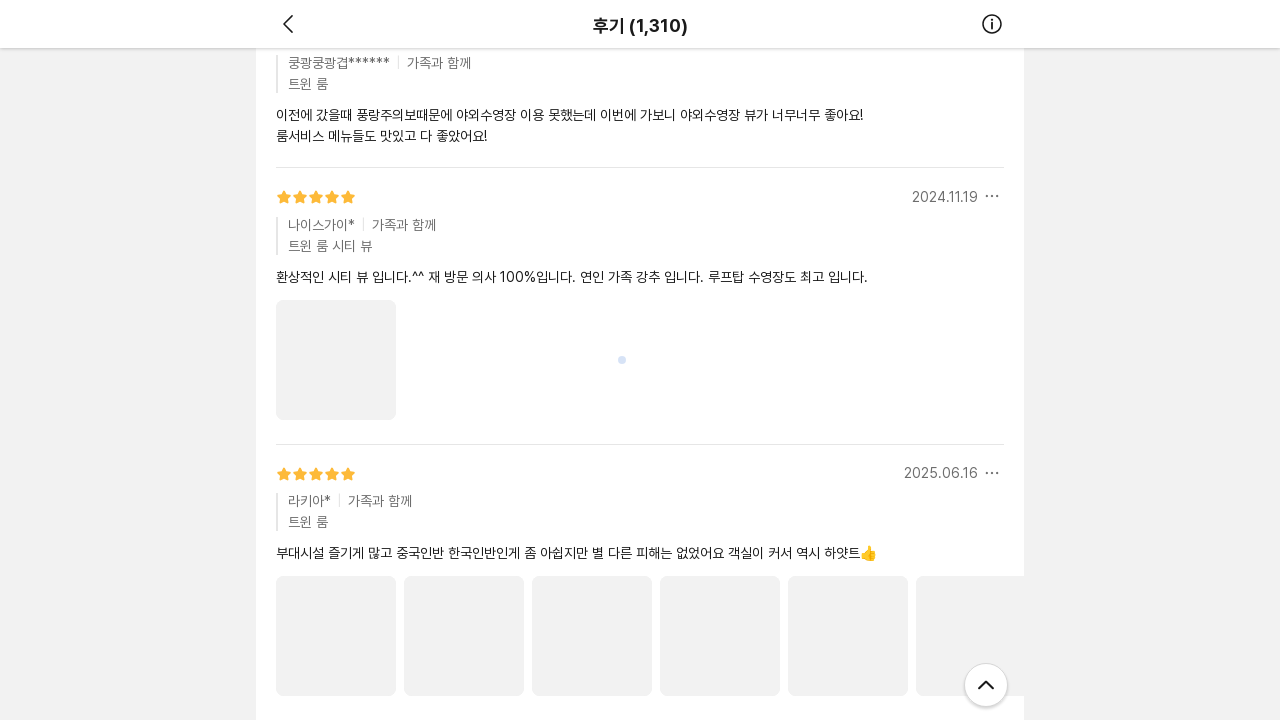

Waited 2 seconds for new reviews to load (iteration 1/10)
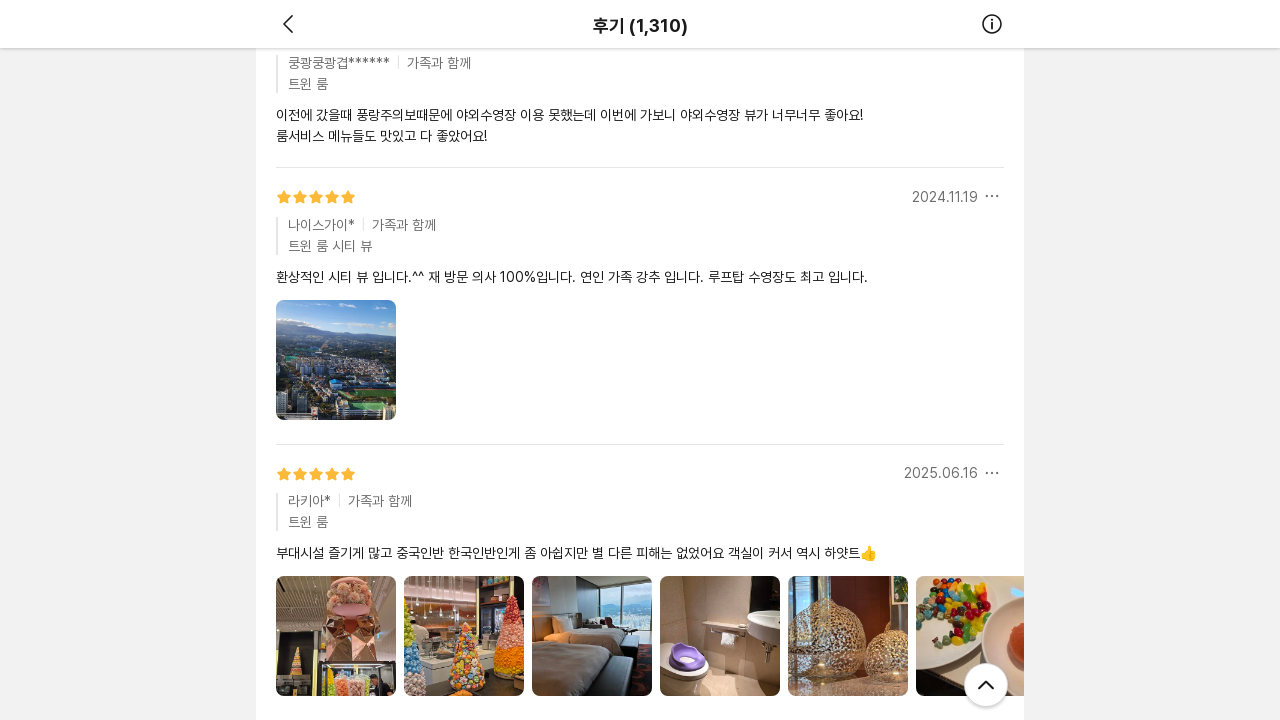

Scrolled to bottom of page (iteration 2/10)
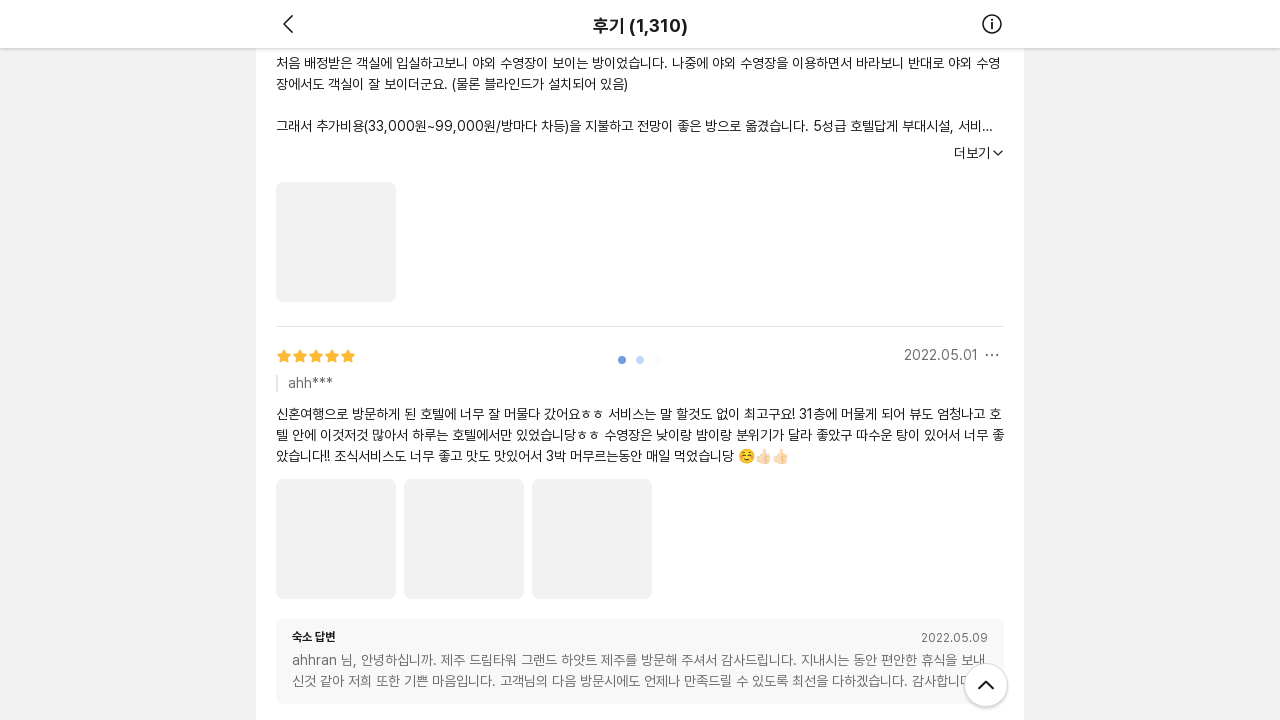

Waited 2 seconds for new reviews to load (iteration 2/10)
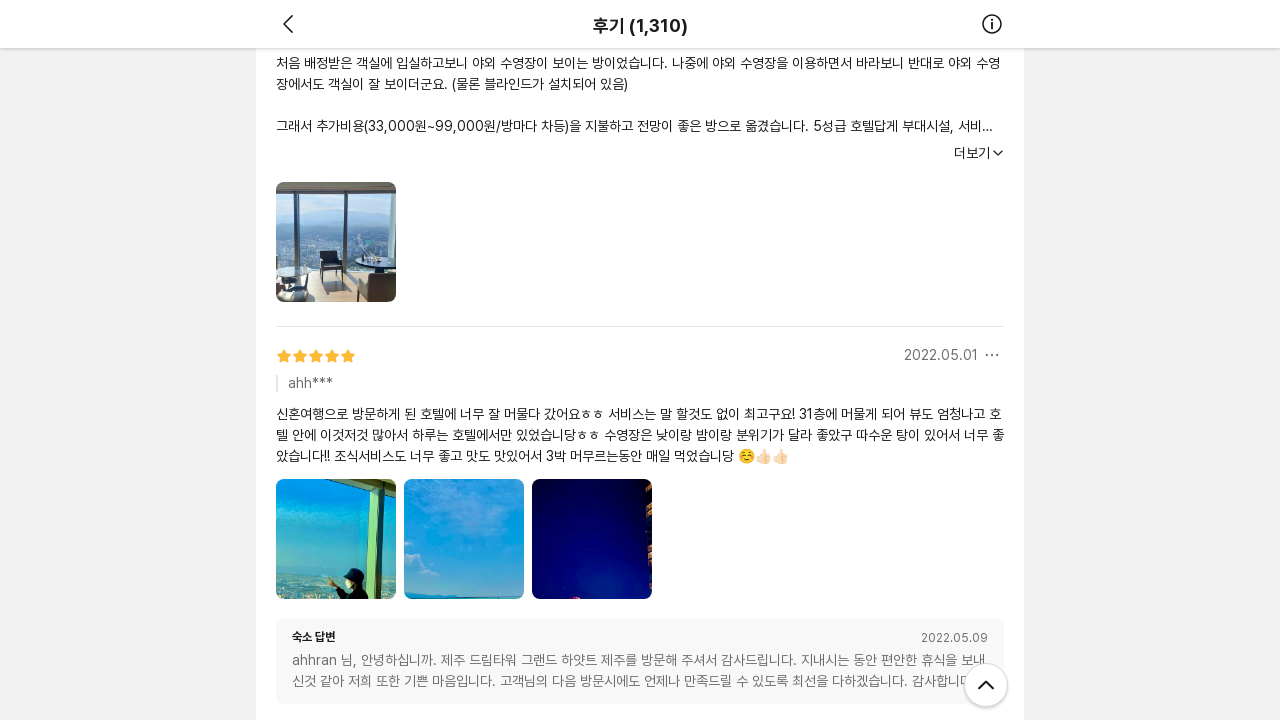

Scrolled to bottom of page (iteration 3/10)
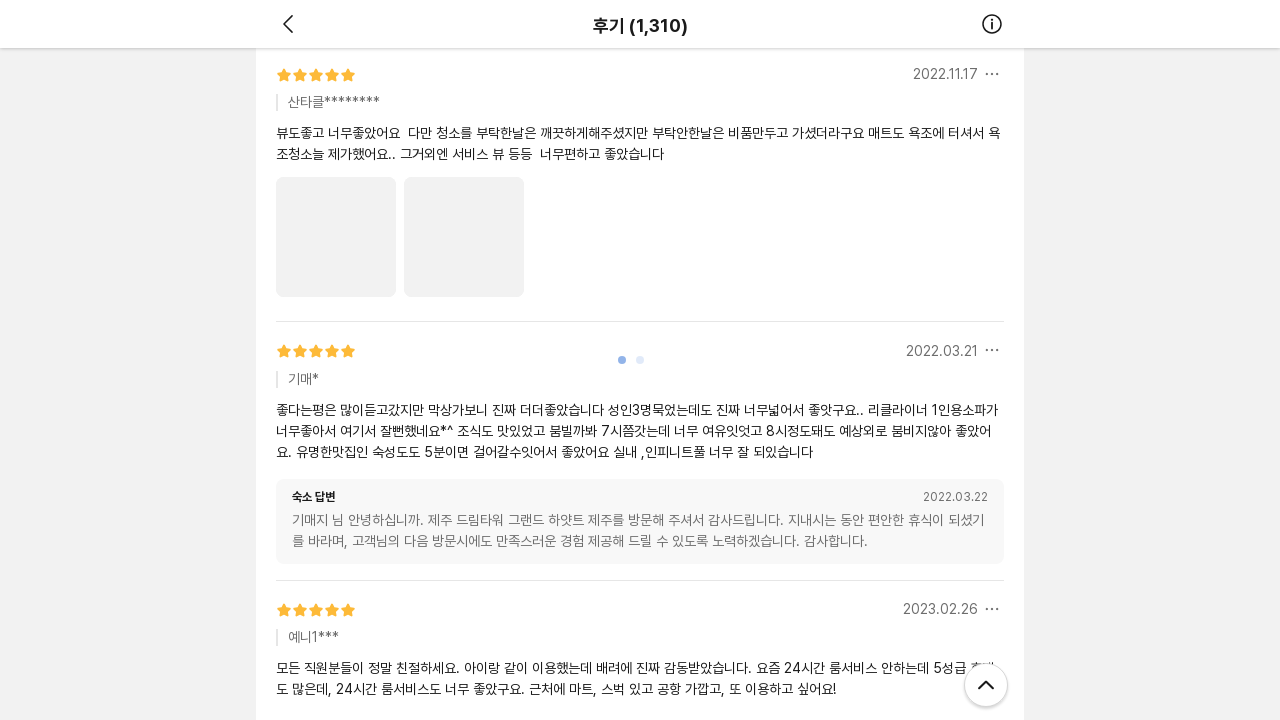

Waited 2 seconds for new reviews to load (iteration 3/10)
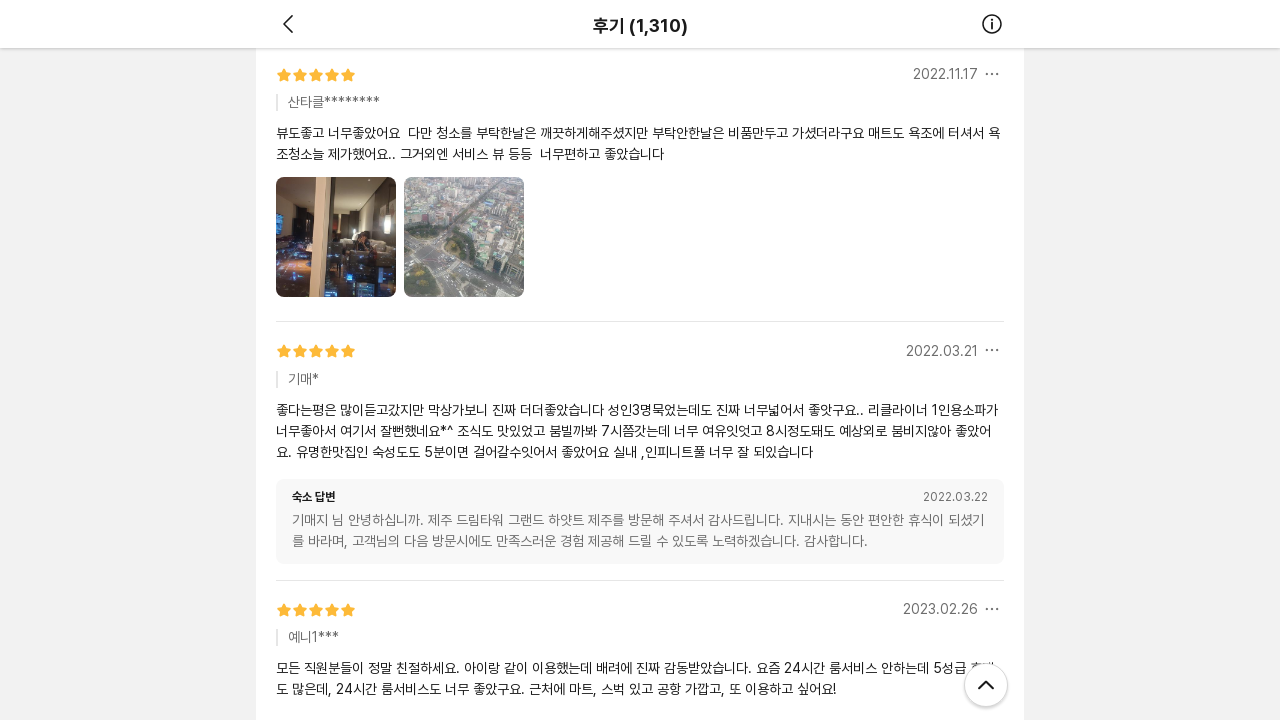

Scrolled to bottom of page (iteration 4/10)
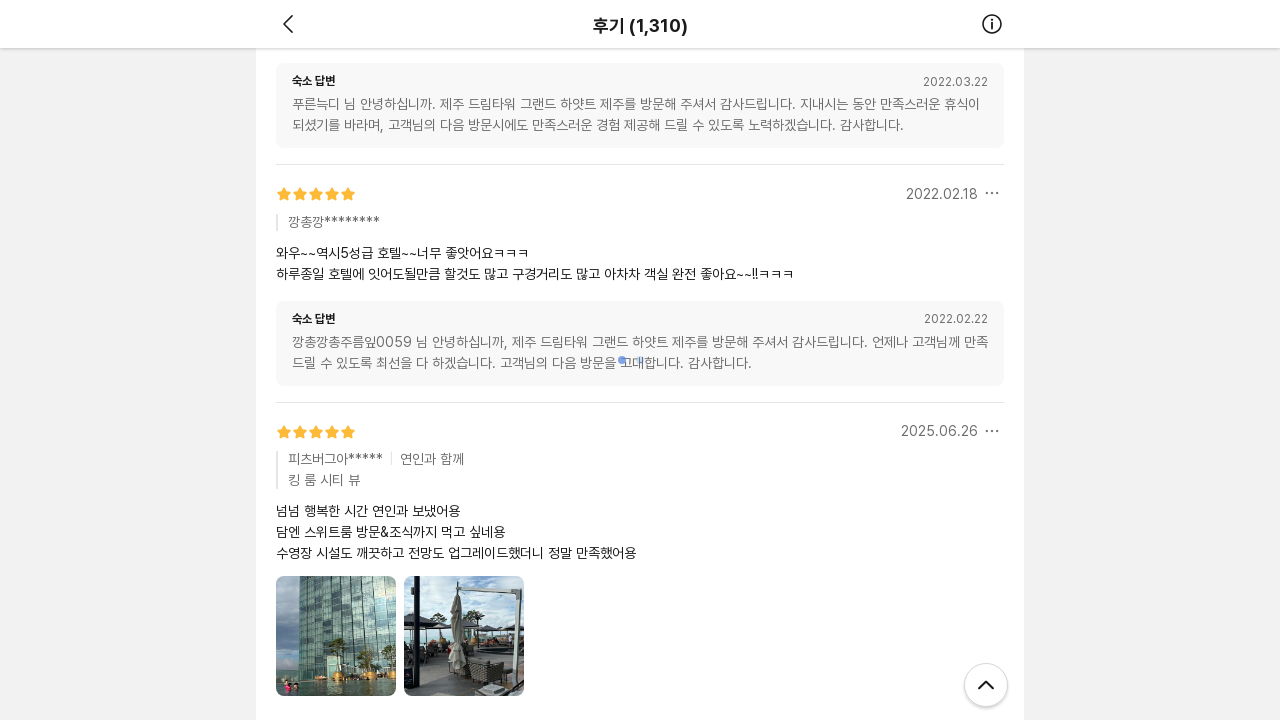

Waited 2 seconds for new reviews to load (iteration 4/10)
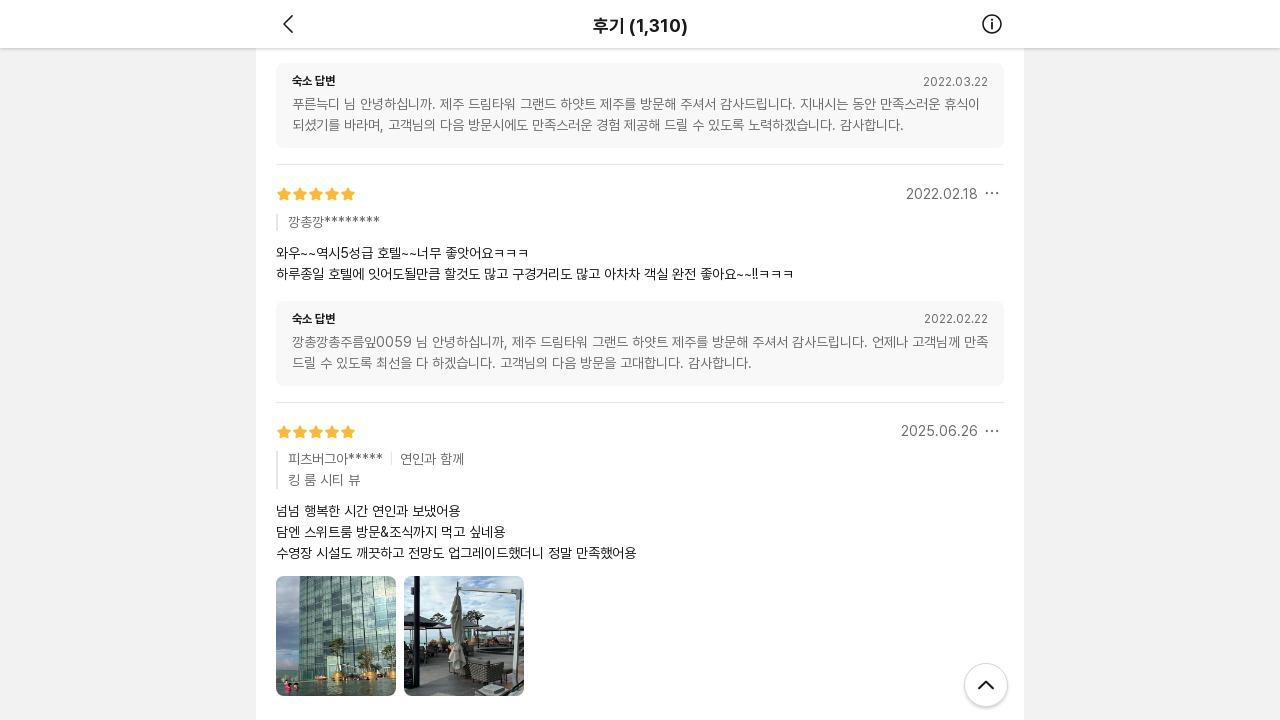

Scrolled to bottom of page (iteration 5/10)
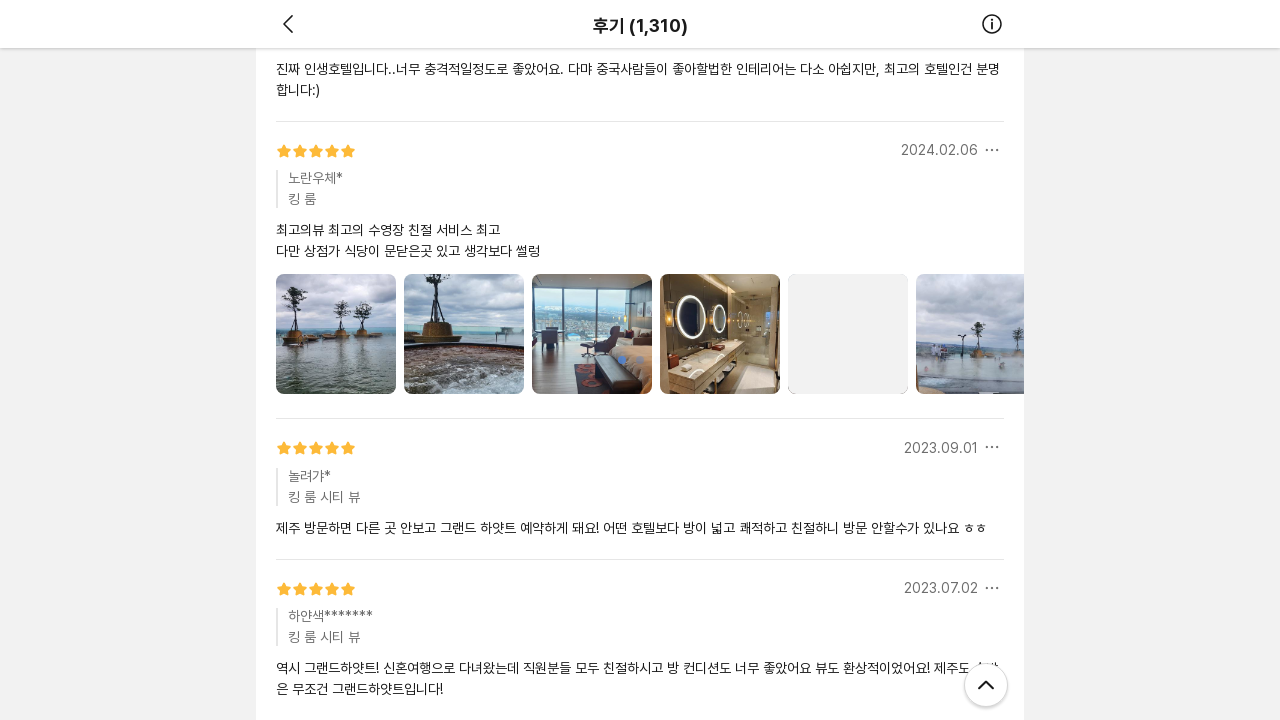

Waited 2 seconds for new reviews to load (iteration 5/10)
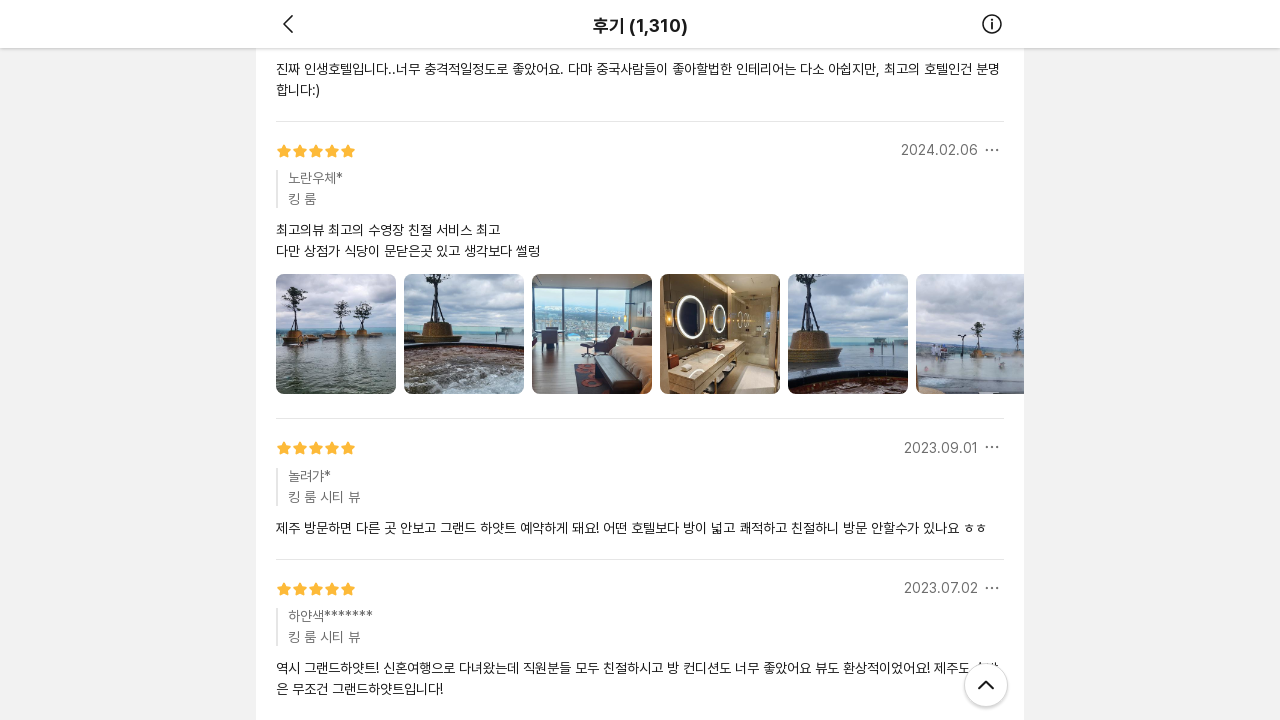

Scrolled to bottom of page (iteration 6/10)
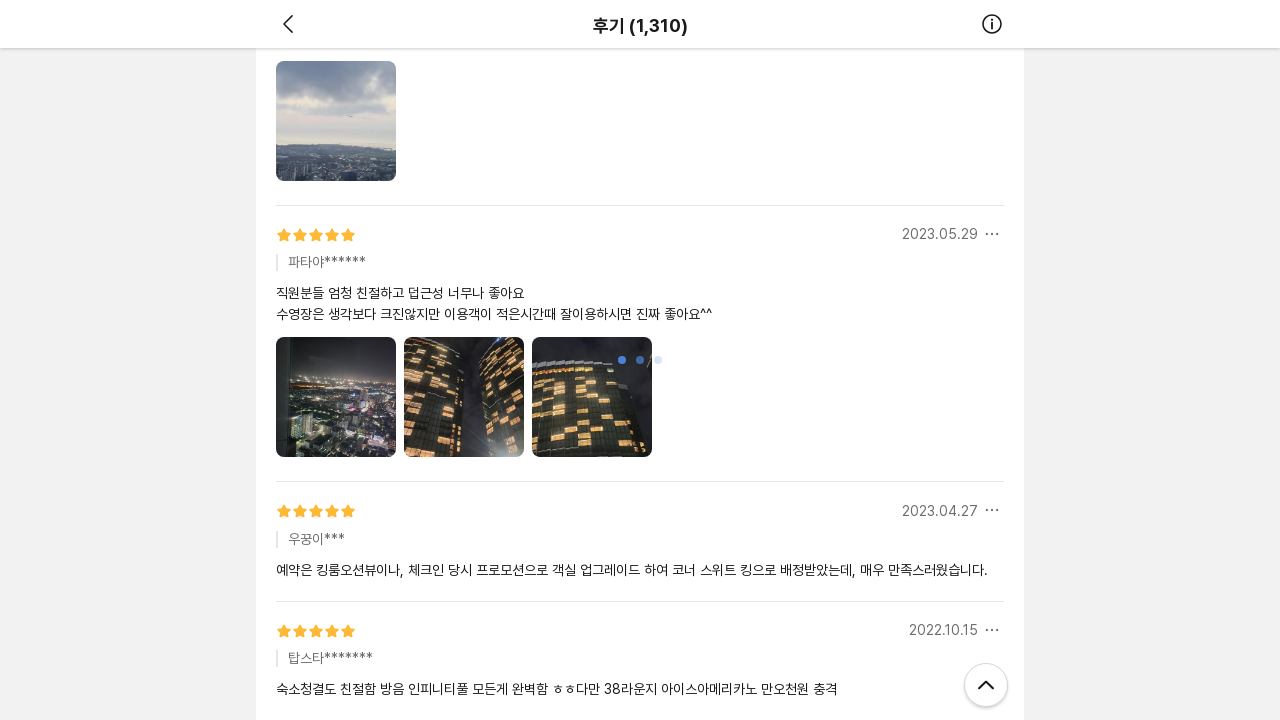

Waited 2 seconds for new reviews to load (iteration 6/10)
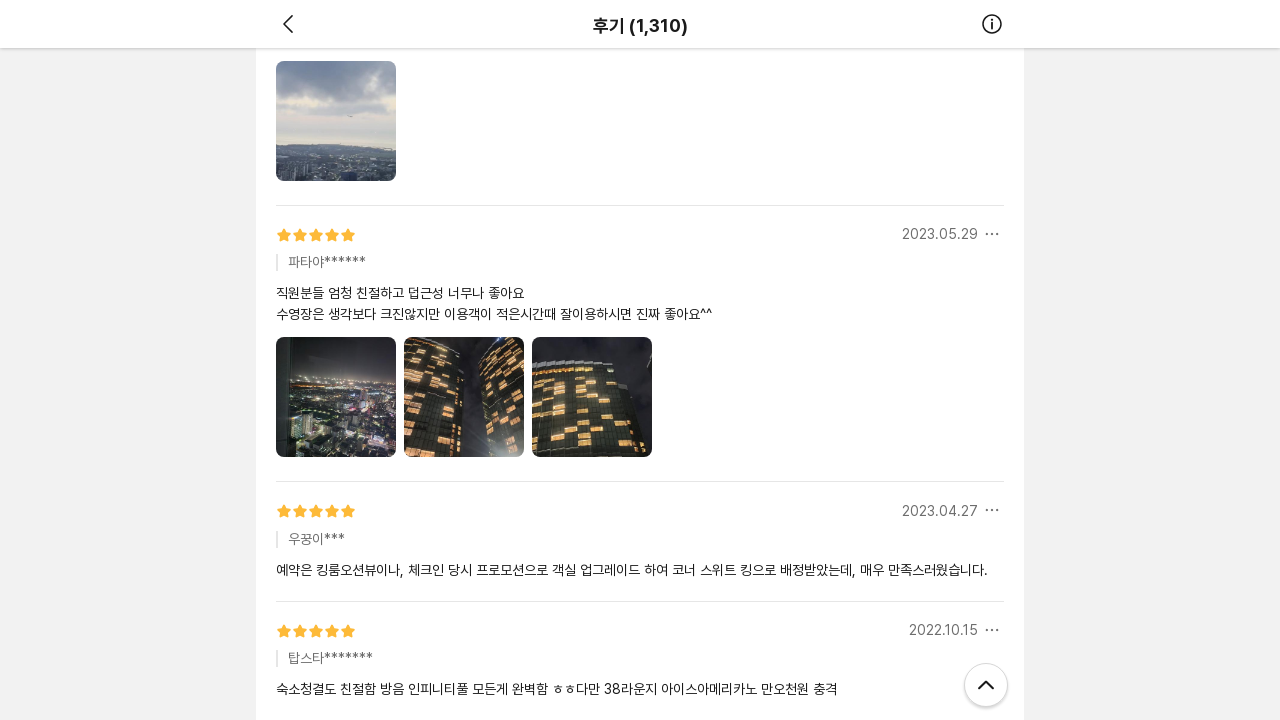

Scrolled to bottom of page (iteration 7/10)
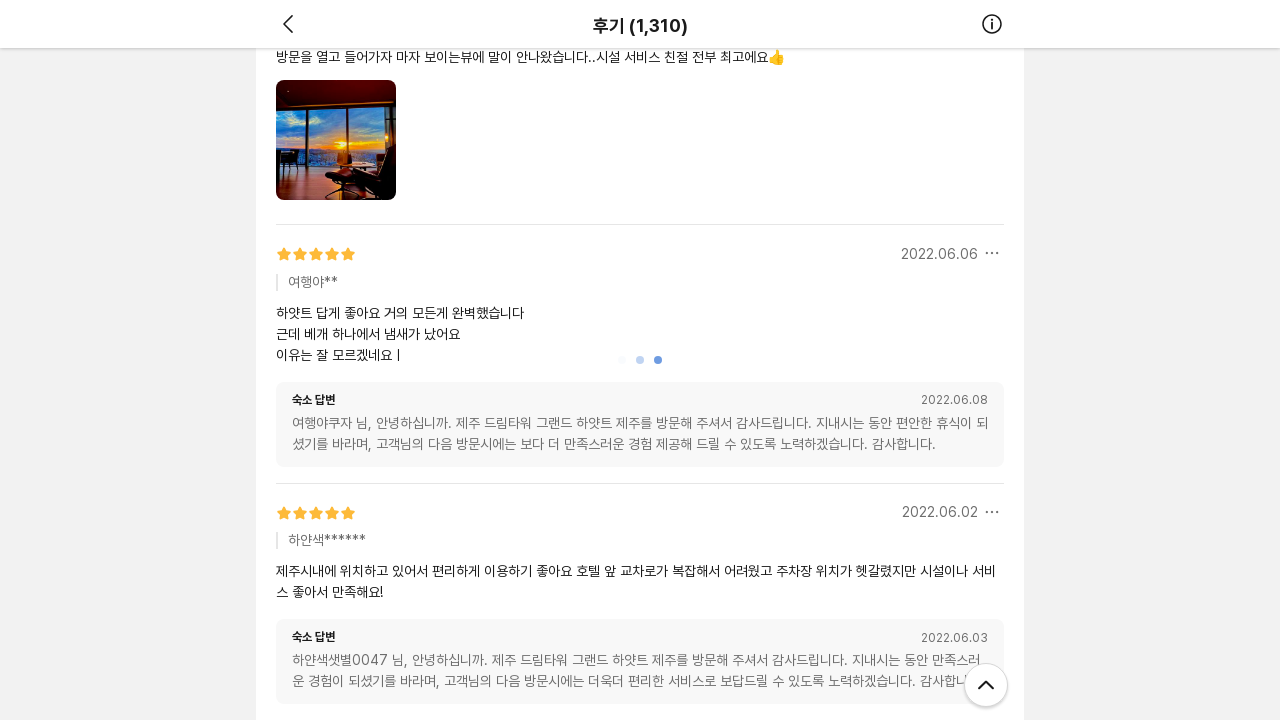

Waited 2 seconds for new reviews to load (iteration 7/10)
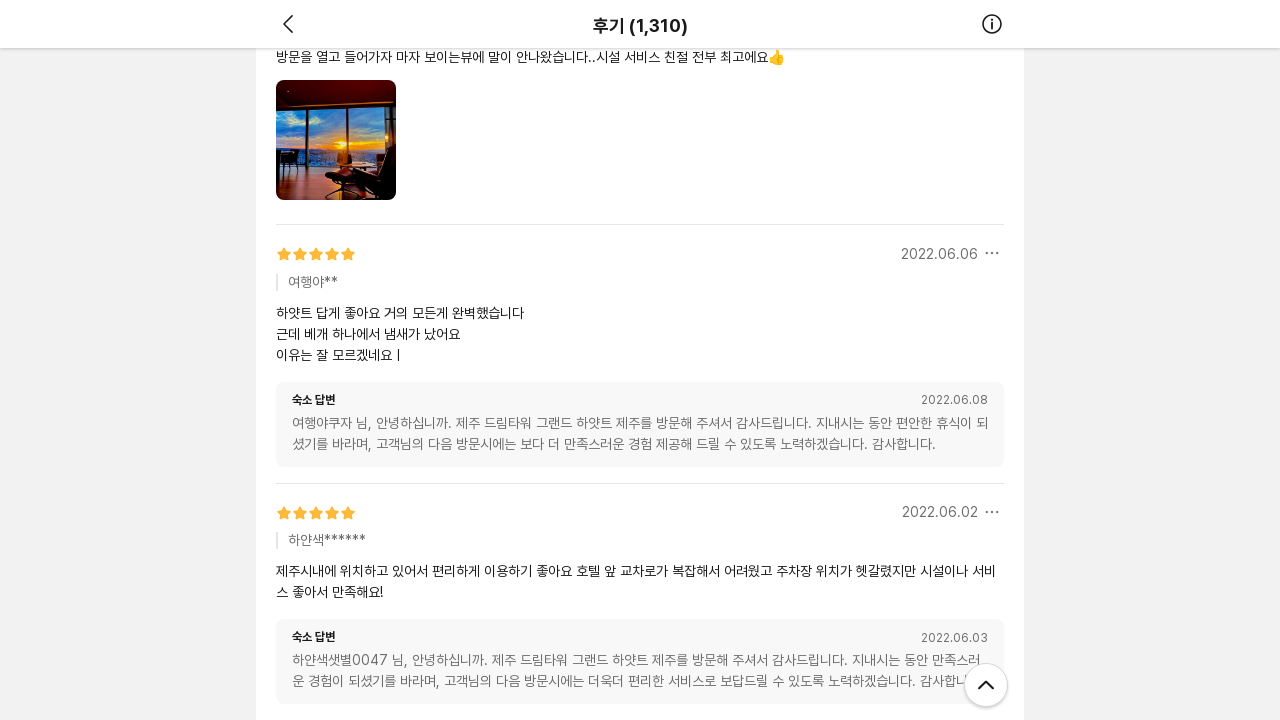

Scrolled to bottom of page (iteration 8/10)
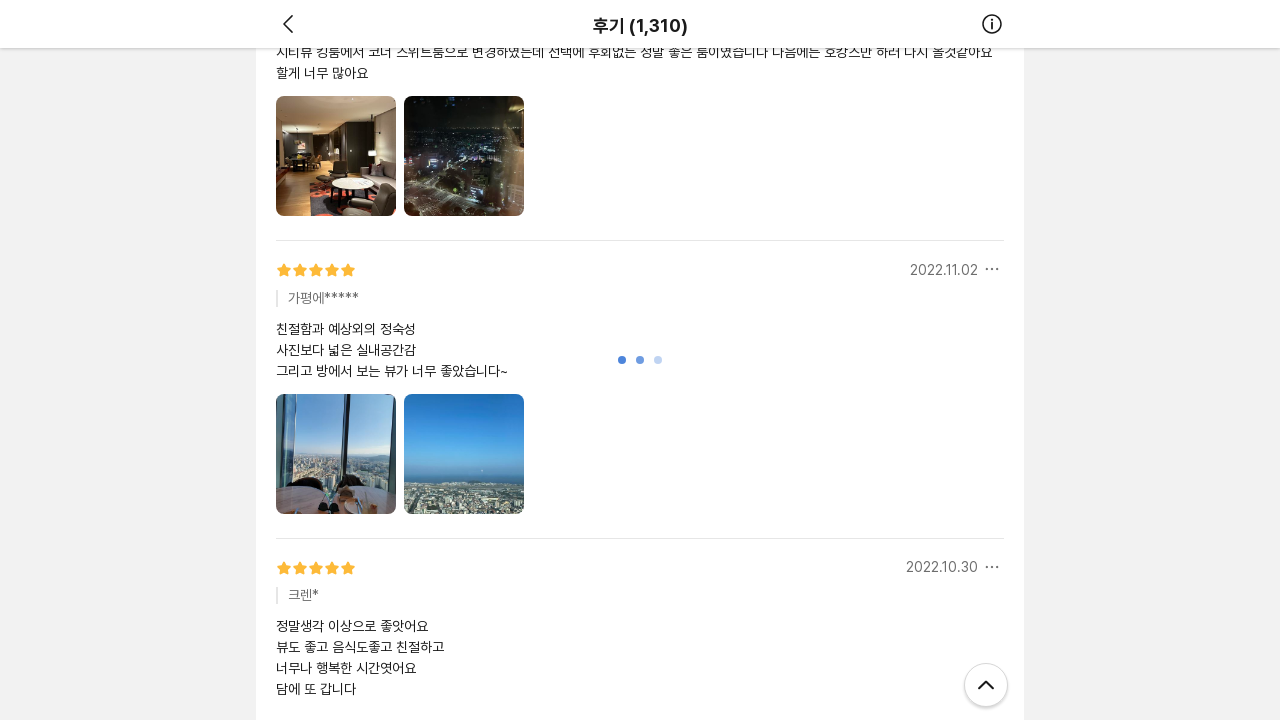

Waited 2 seconds for new reviews to load (iteration 8/10)
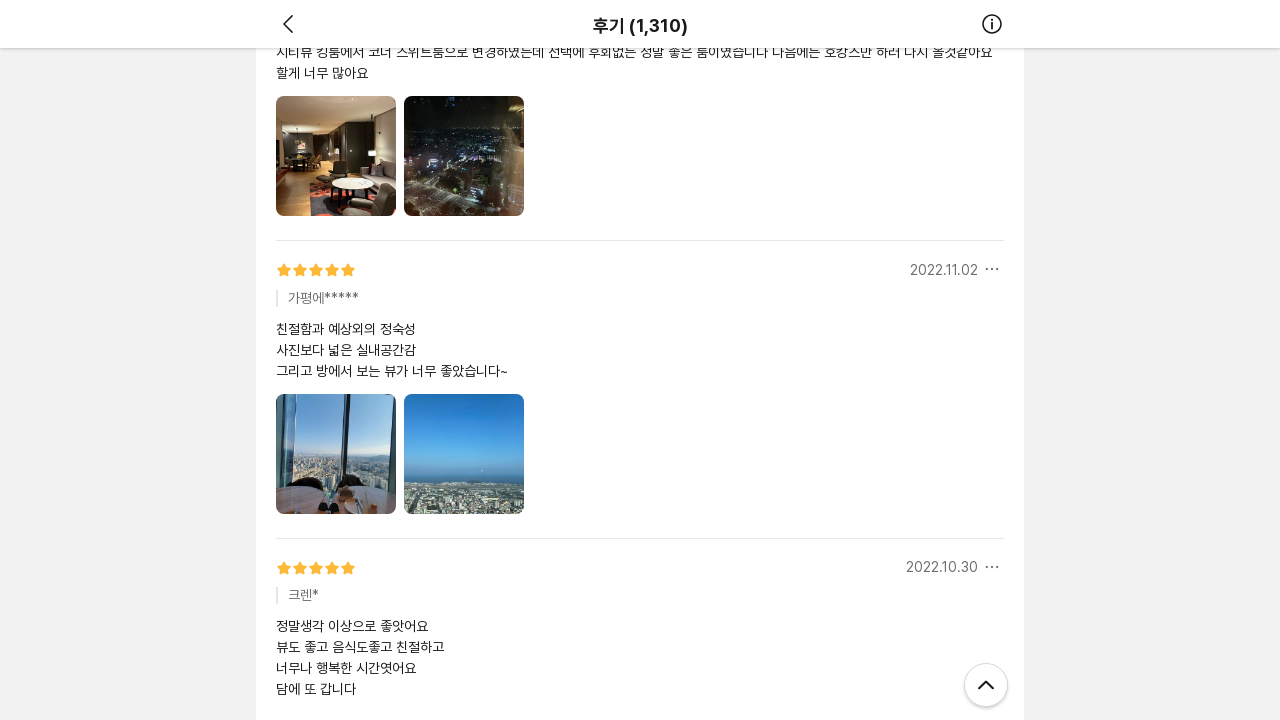

Scrolled to bottom of page (iteration 9/10)
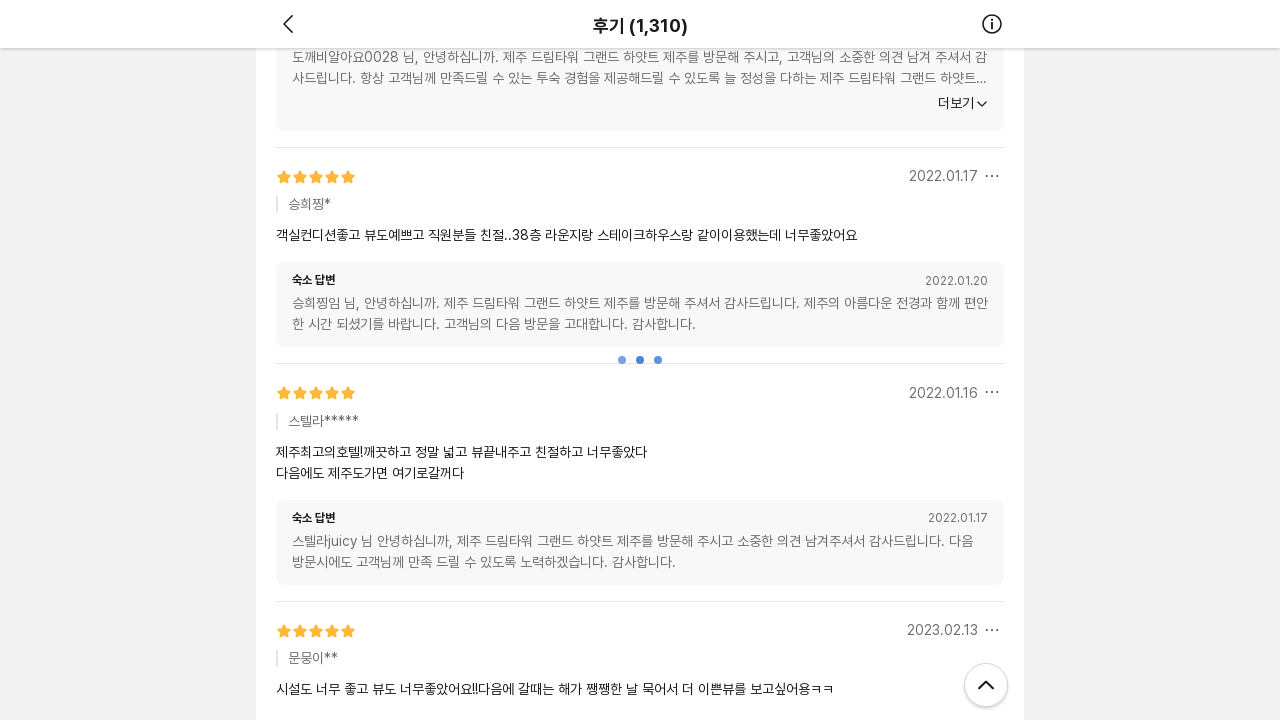

Waited 2 seconds for new reviews to load (iteration 9/10)
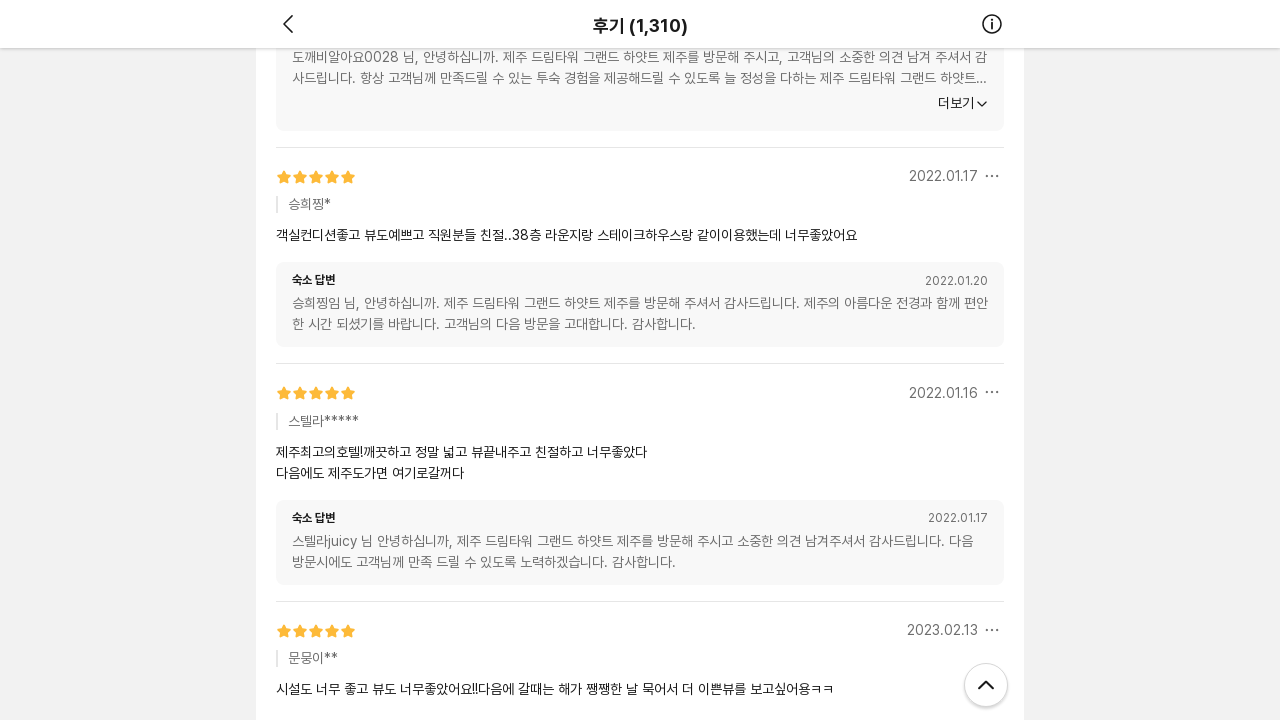

Scrolled to bottom of page (iteration 10/10)
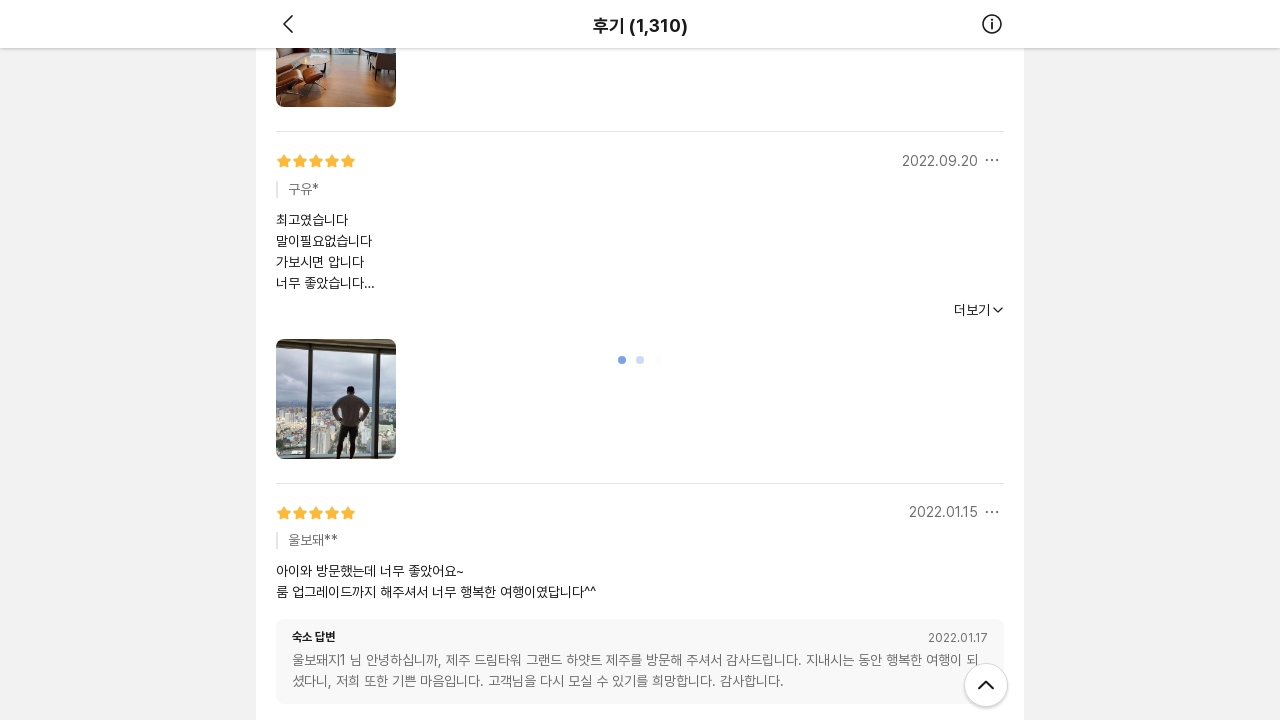

Waited 2 seconds for new reviews to load (iteration 10/10)
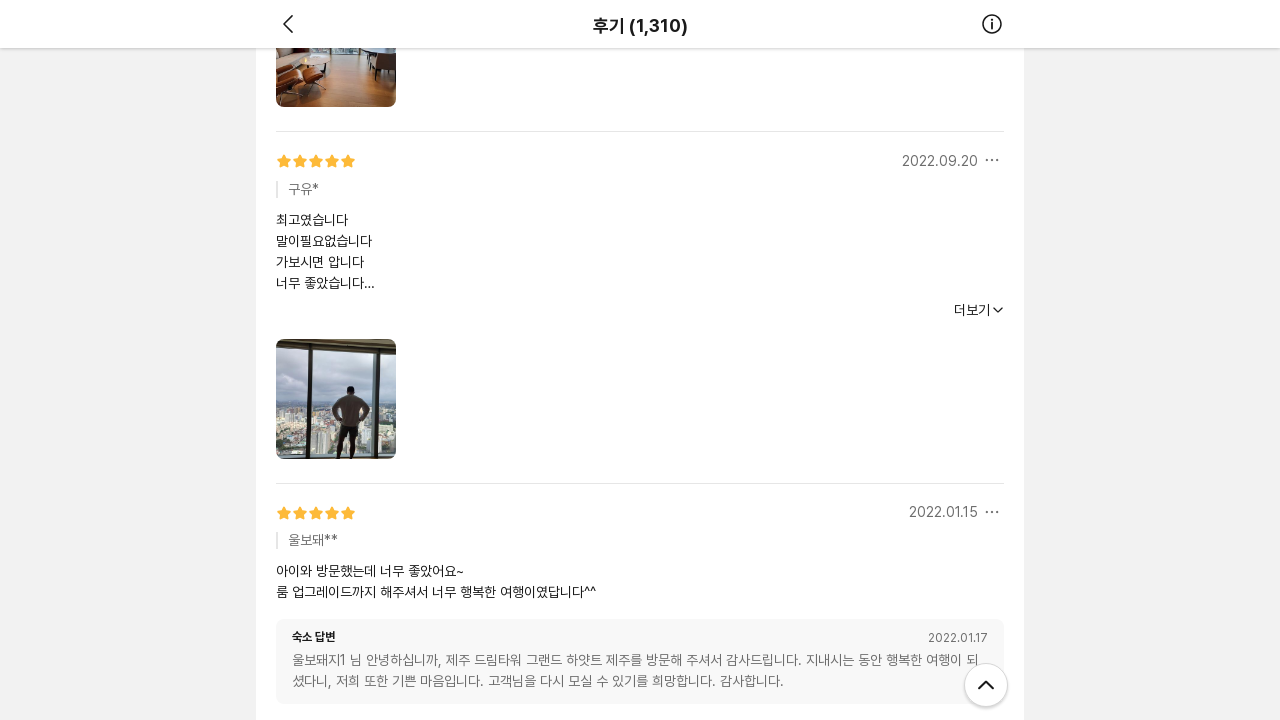

Verified review item containers are visible on the page
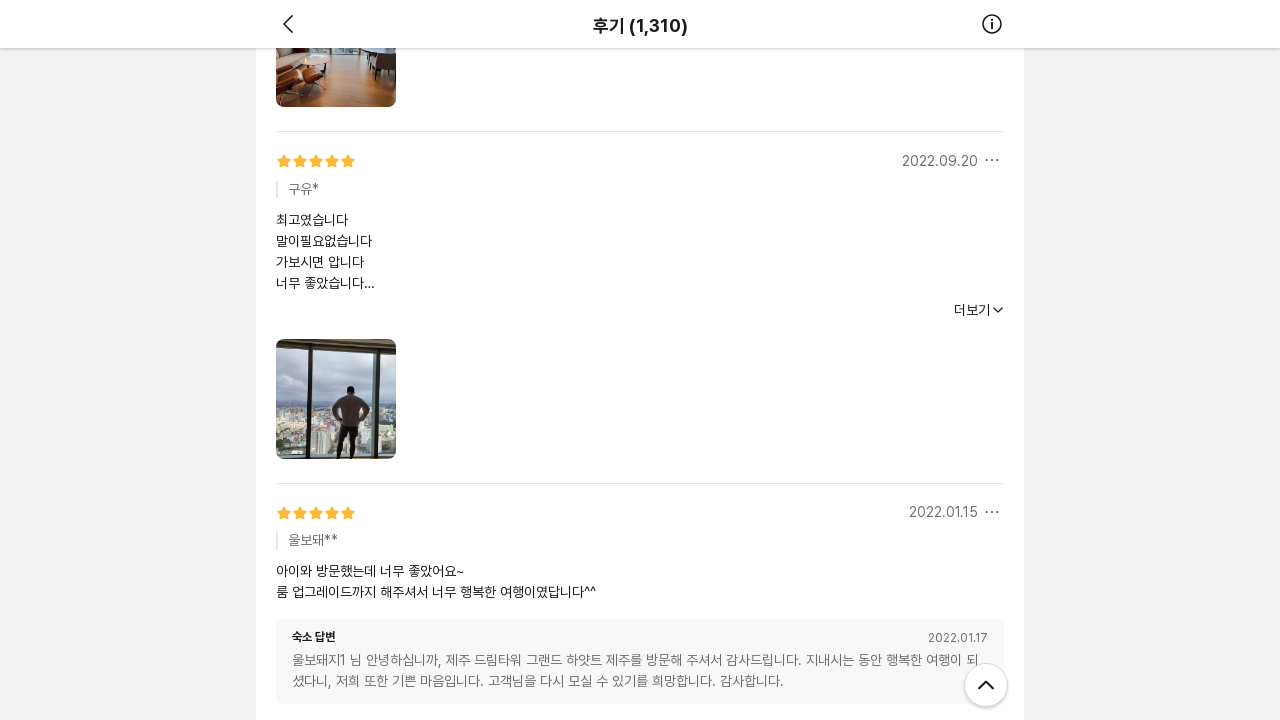

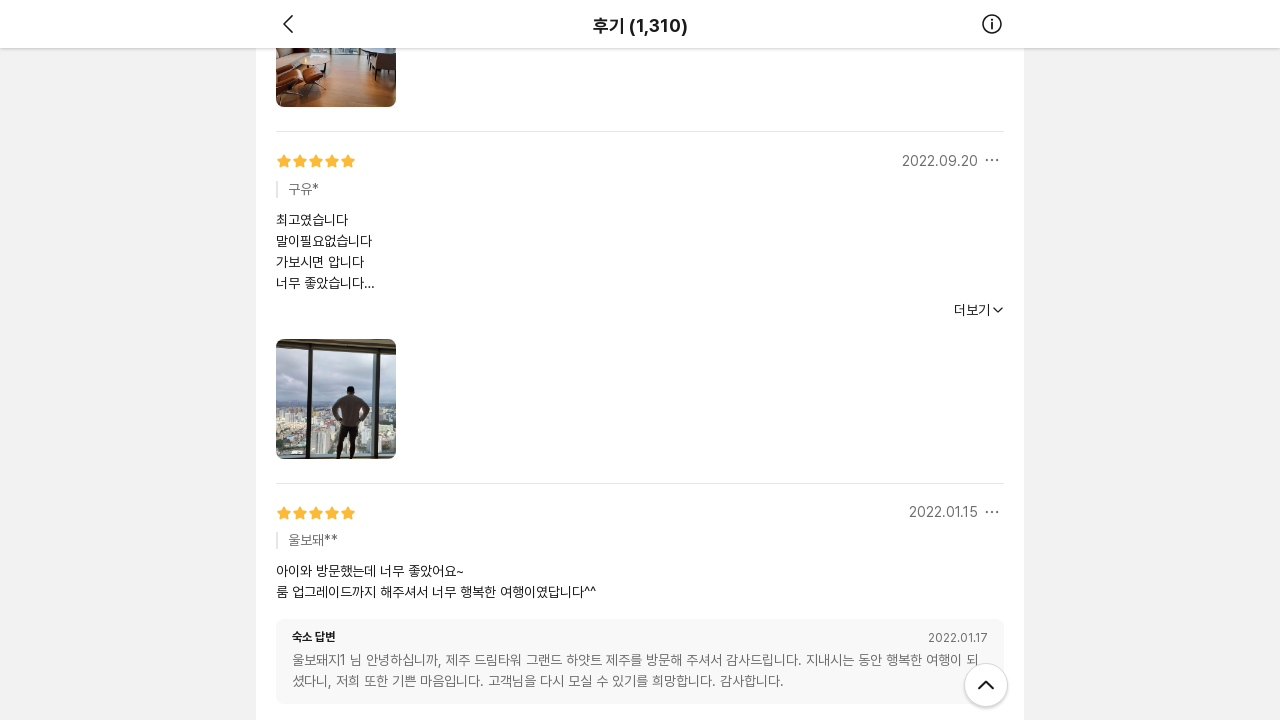